Tests dismissing a JavaScript confirm dialog by clicking a button, canceling the confirm dialog, and verifying the result message

Starting URL: https://testcenter.techproeducation.com/index.php?page=javascript-alerts

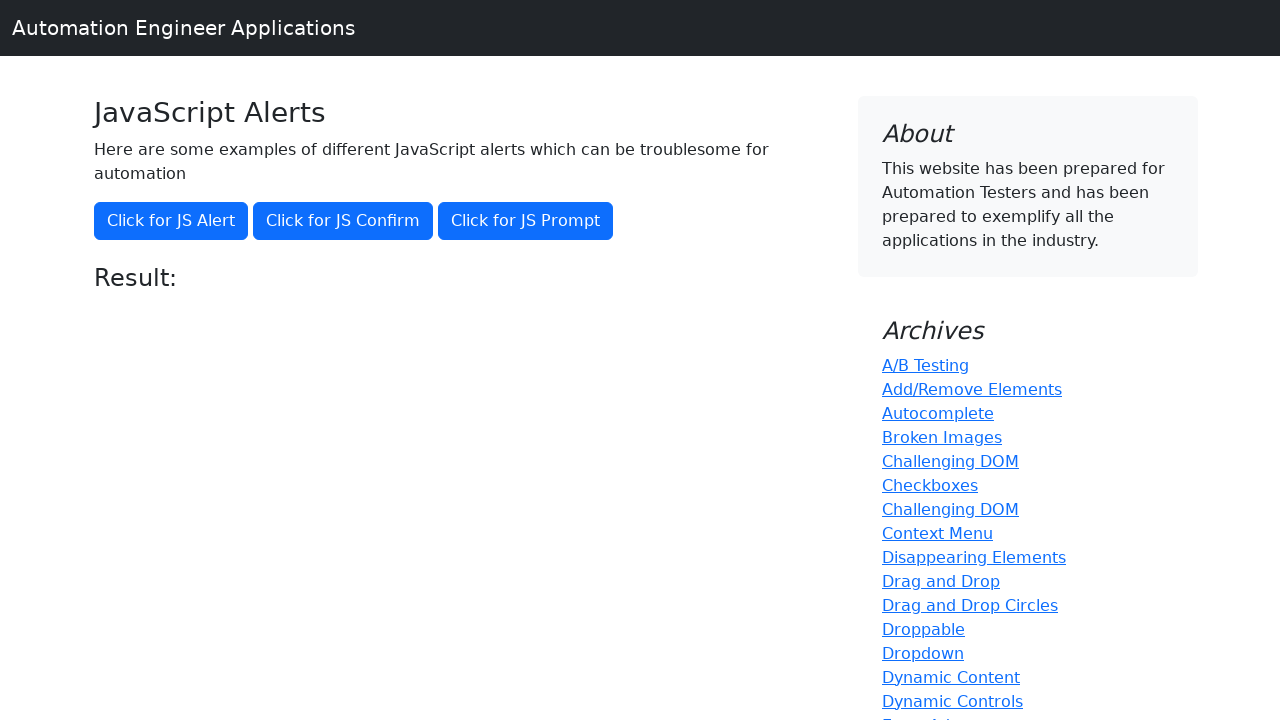

Set up dialog handler to dismiss confirm dialogs
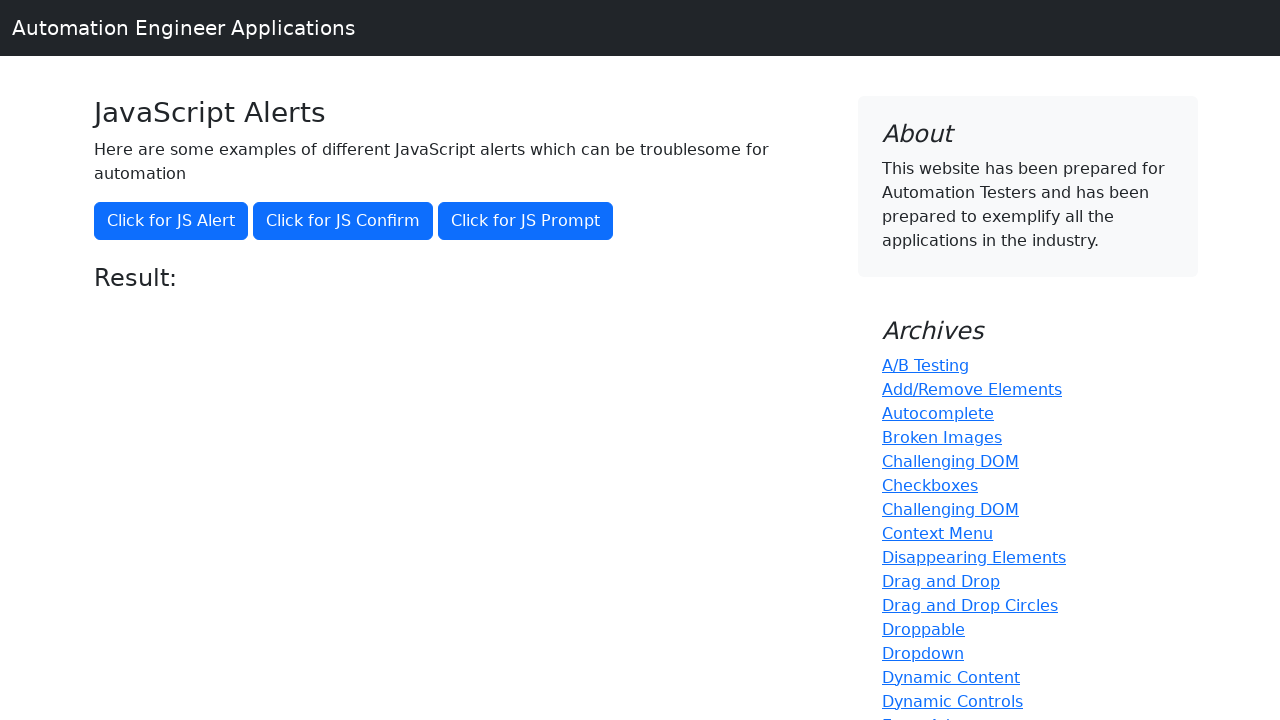

Clicked 'Click for JS Confirm' button to trigger JavaScript confirm dialog at (343, 221) on xpath=//button[text()='Click for JS Confirm']
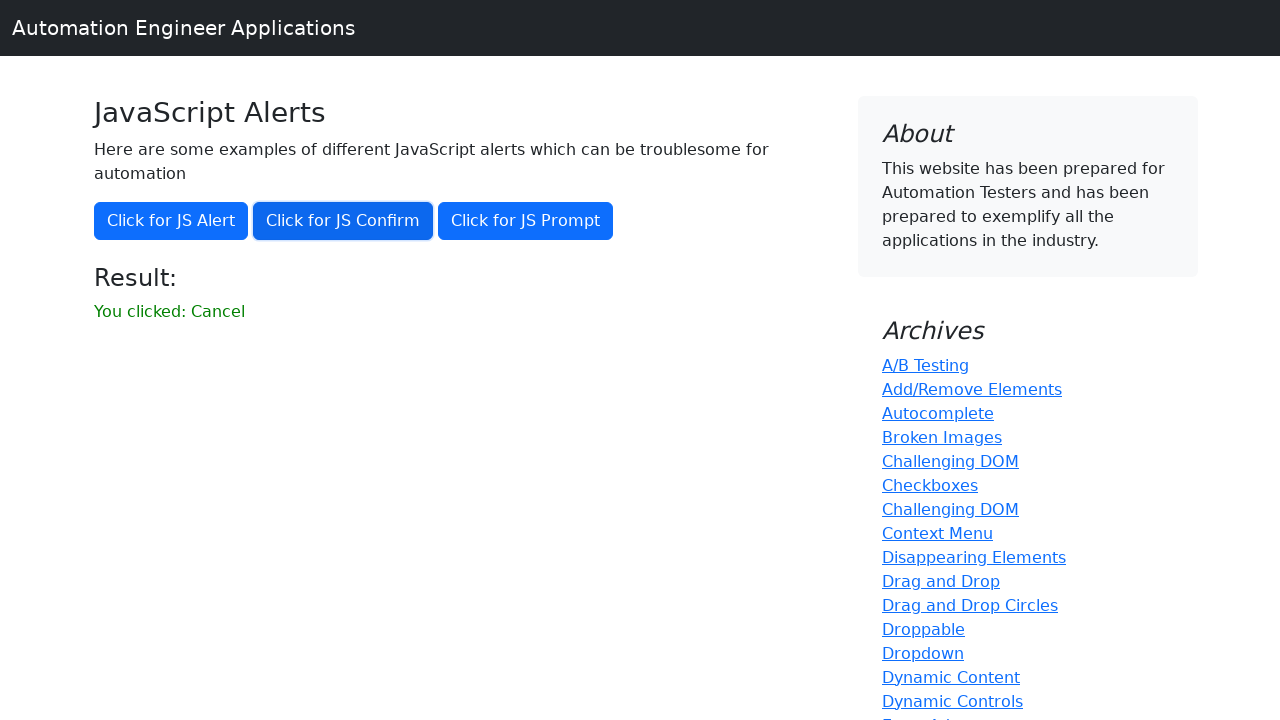

Retrieved result message text from page
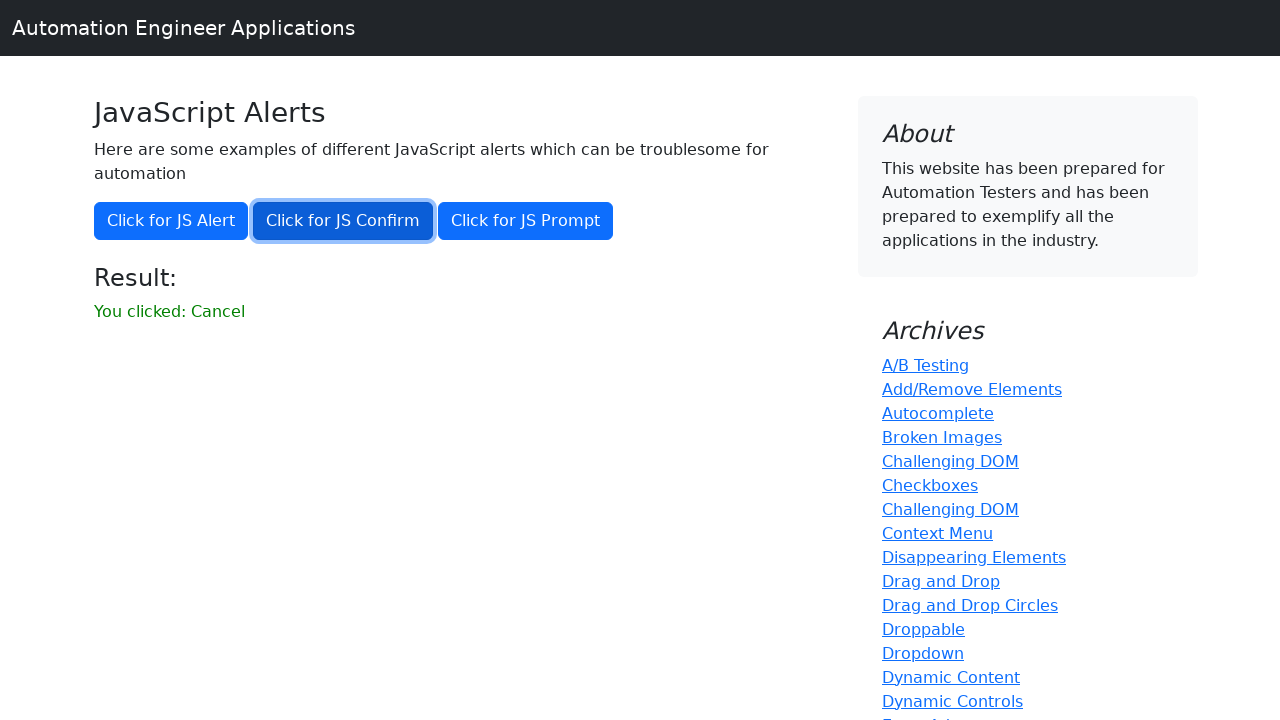

Asserted that result message does not contain 'successfully' - confirm dialog was dismissed as expected
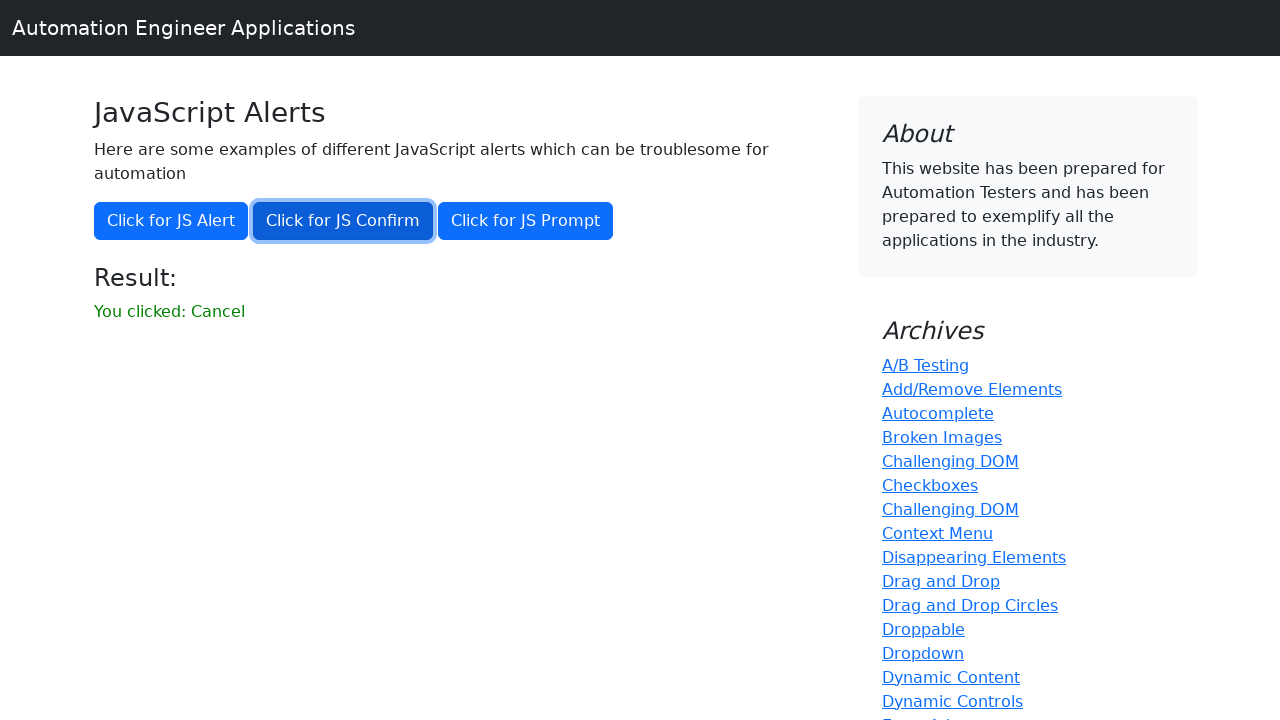

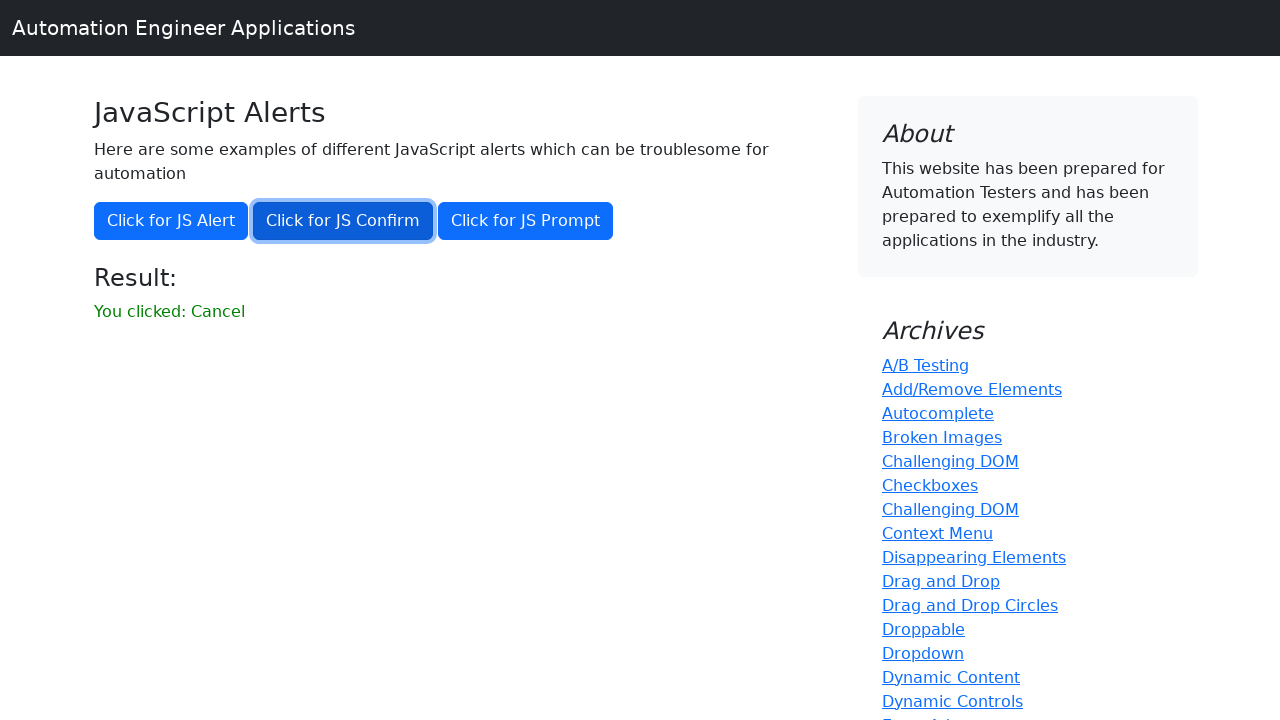